Tests multiple window handling functionality by opening a new window and switching between parent and child windows to verify content

Starting URL: https://the-internet.herokuapp.com/

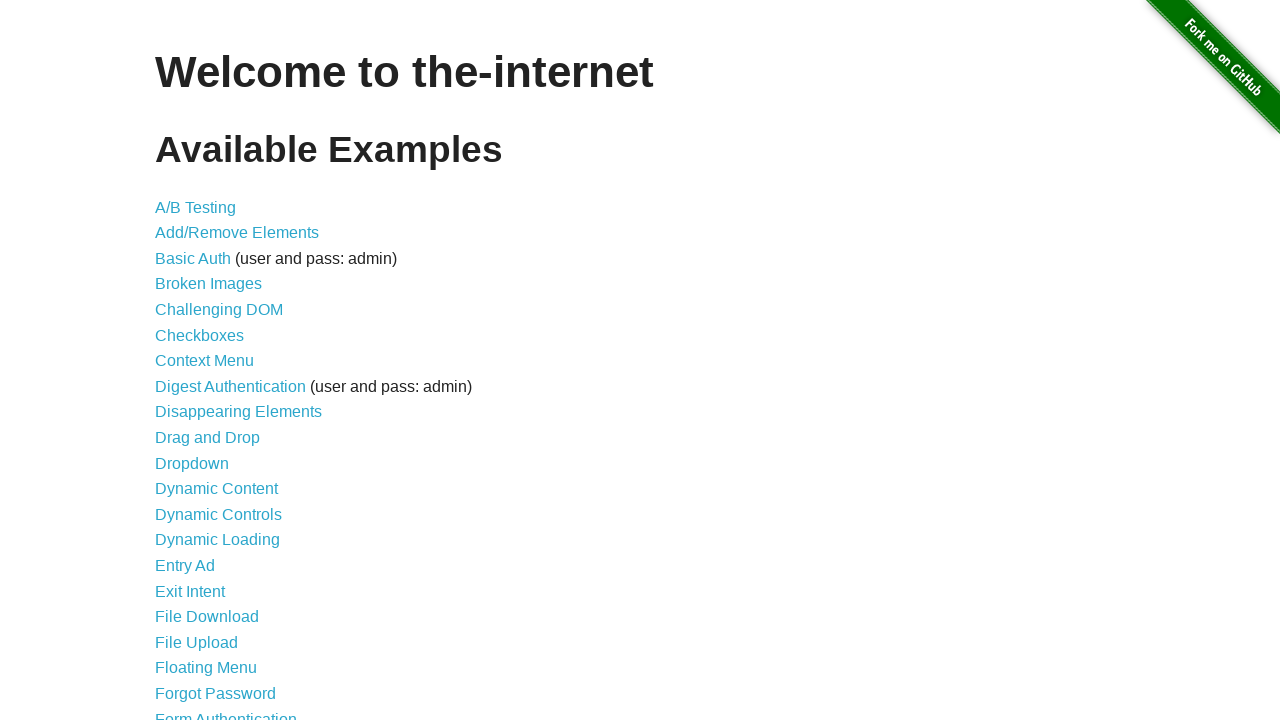

Clicked on Multiple Windows link at (218, 369) on xpath=//a[text()='Multiple Windows']
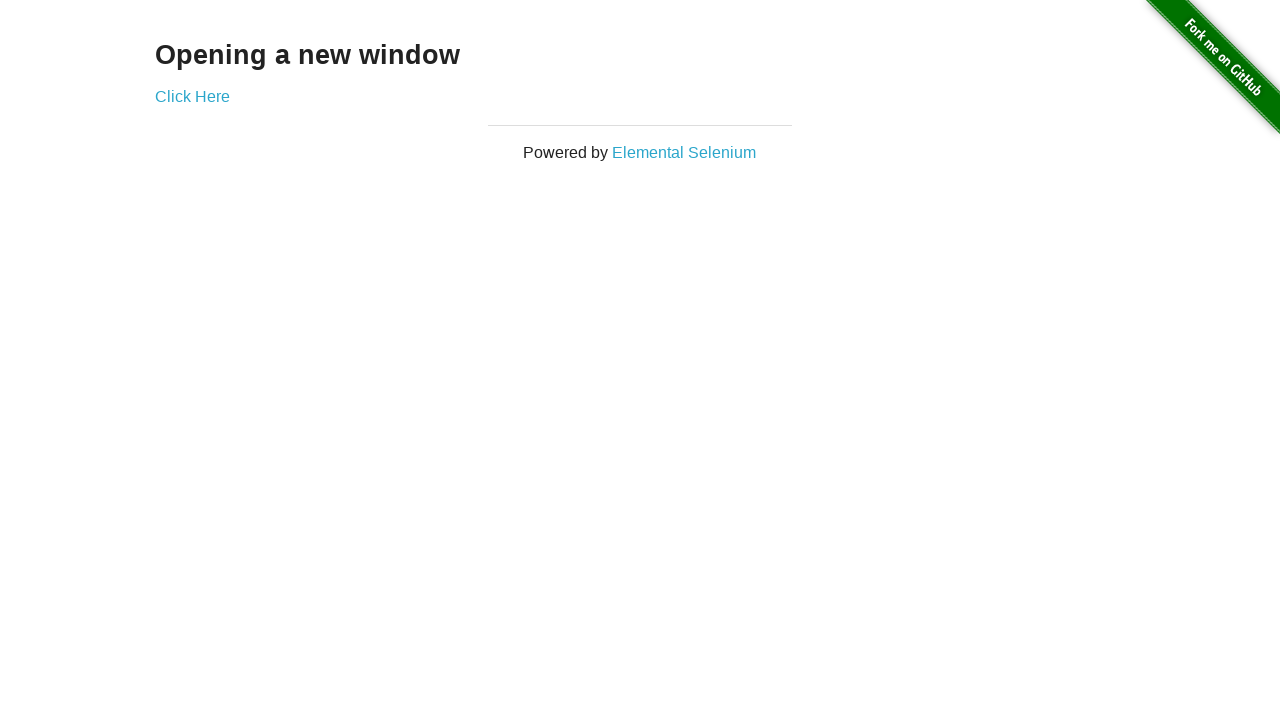

Clicked to open new window at (192, 96) on xpath=//div[@class='example']/a[1]
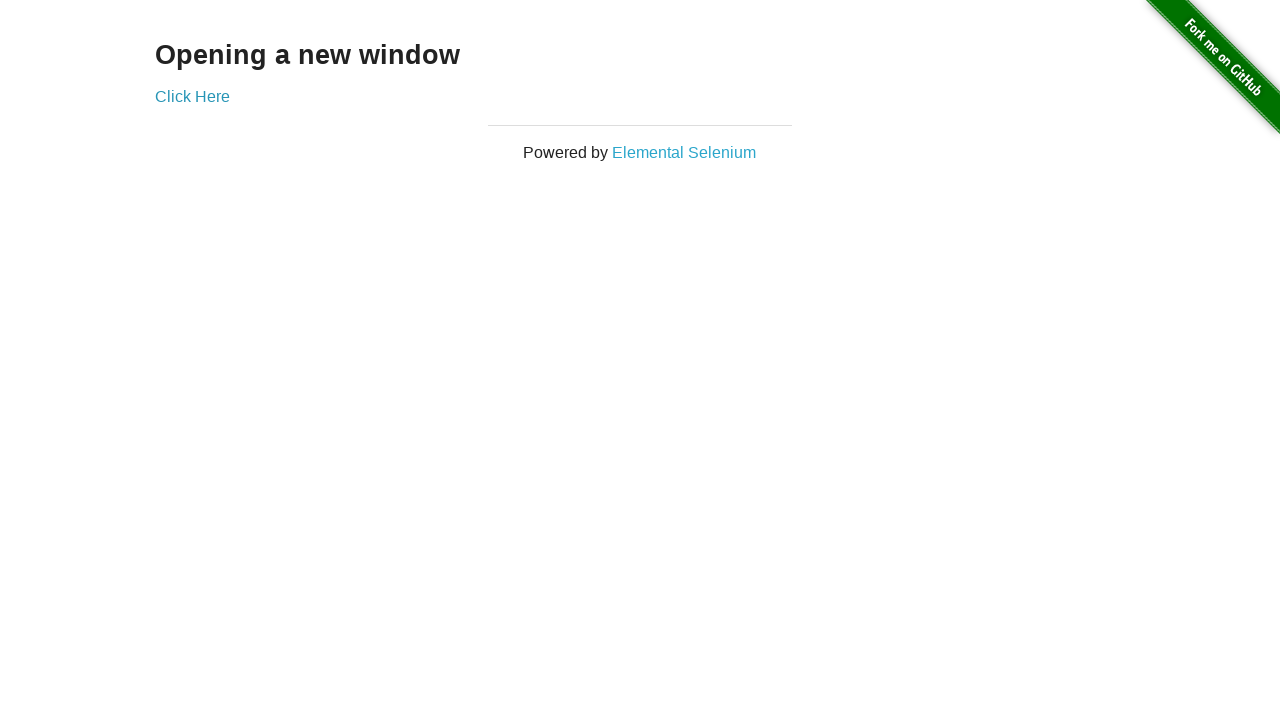

Waited for new window to open
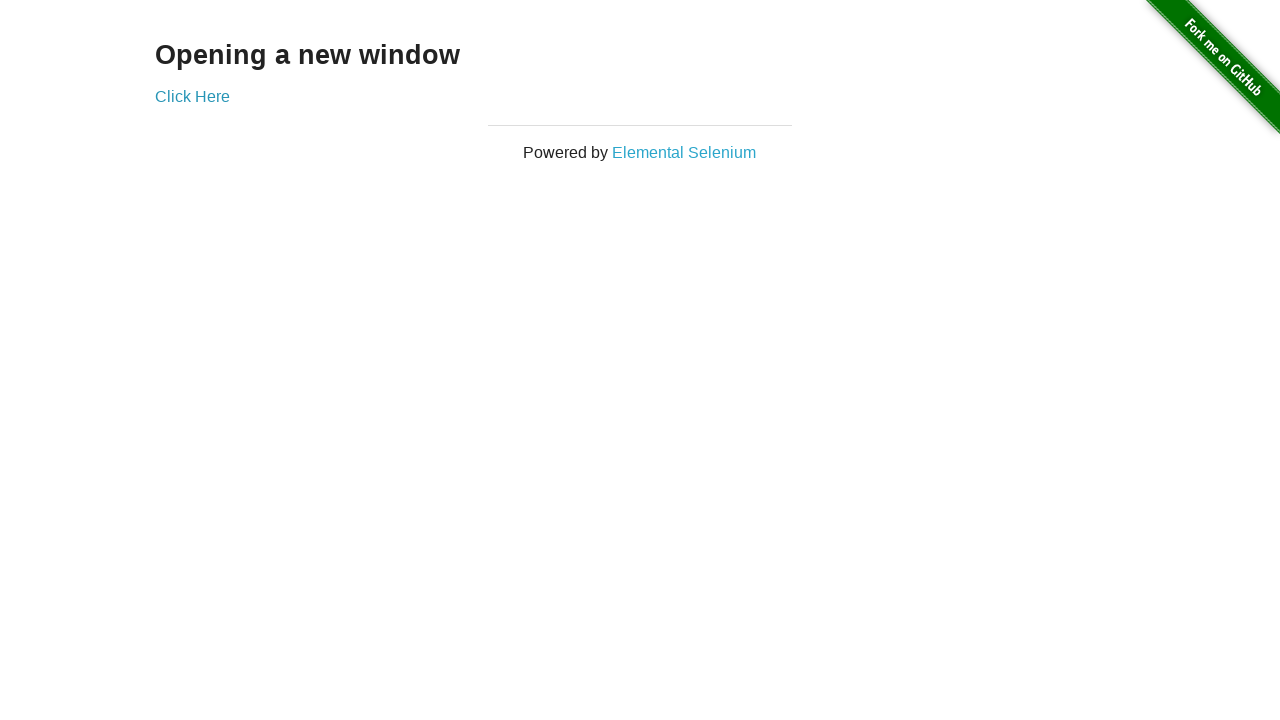

Retrieved all page contexts
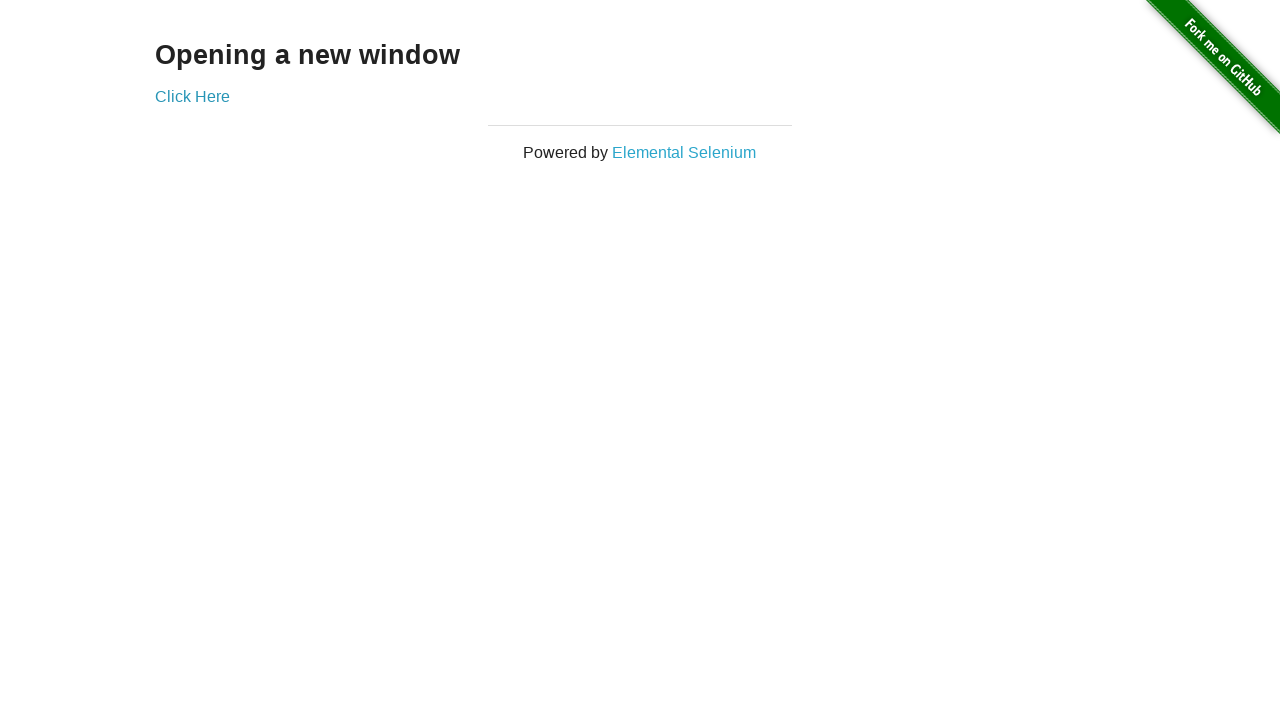

Switched to new window (last opened)
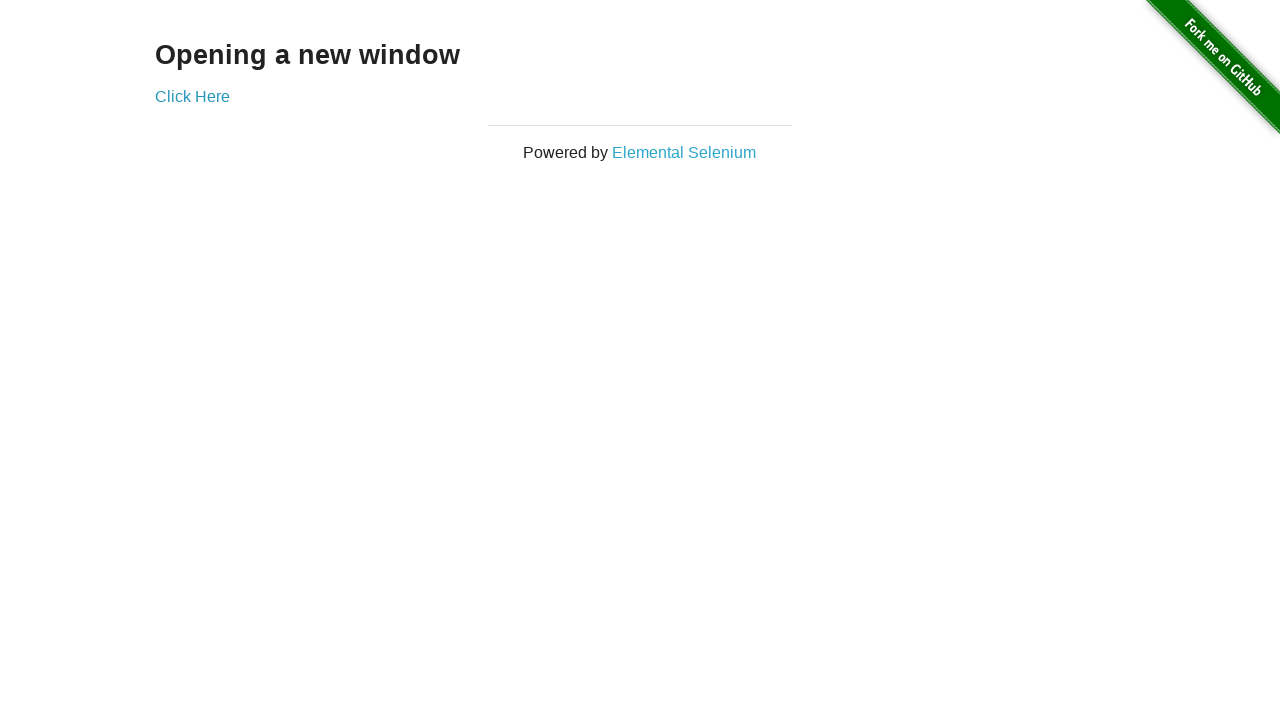

Retrieved text from new window: New Window
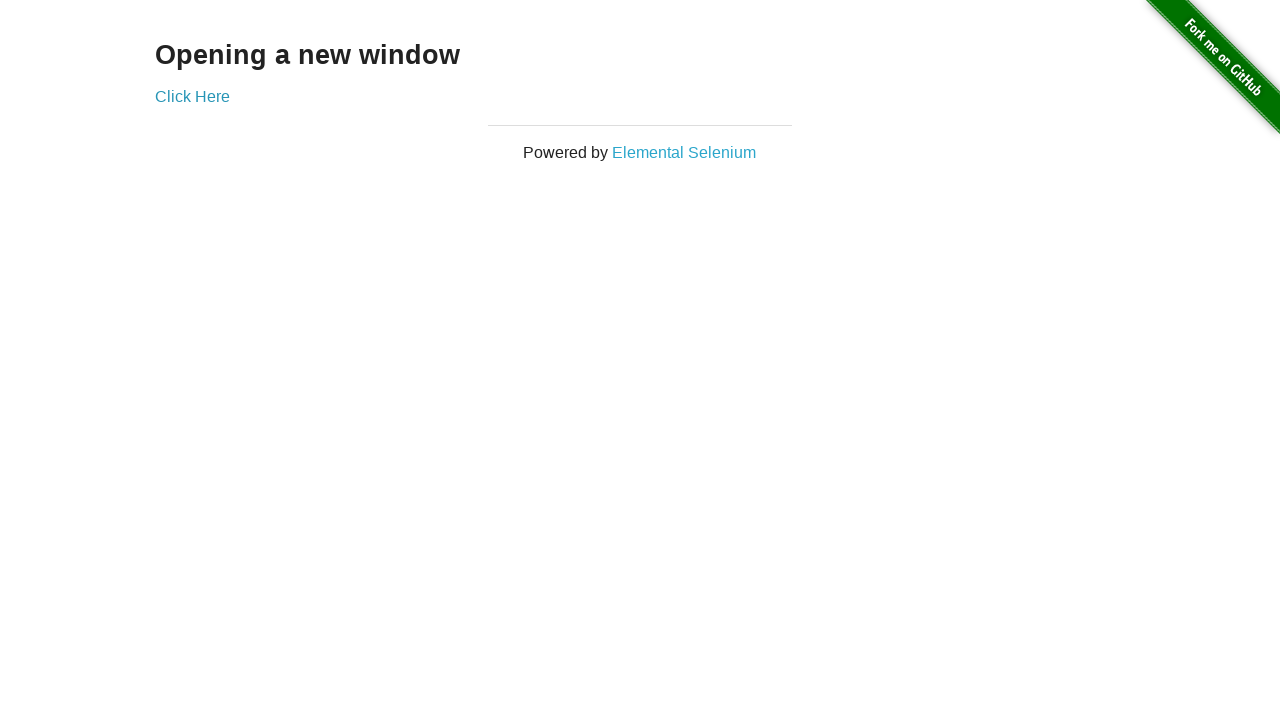

Retrieved text from original window: Opening a new window
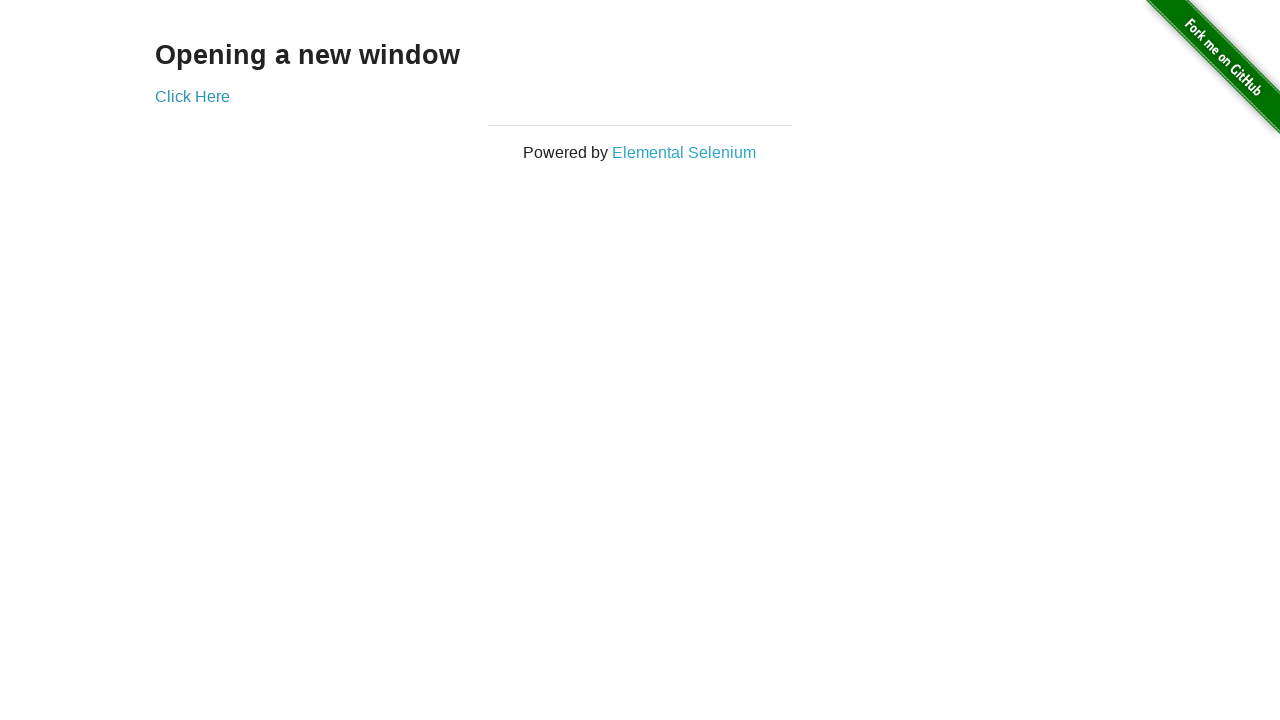

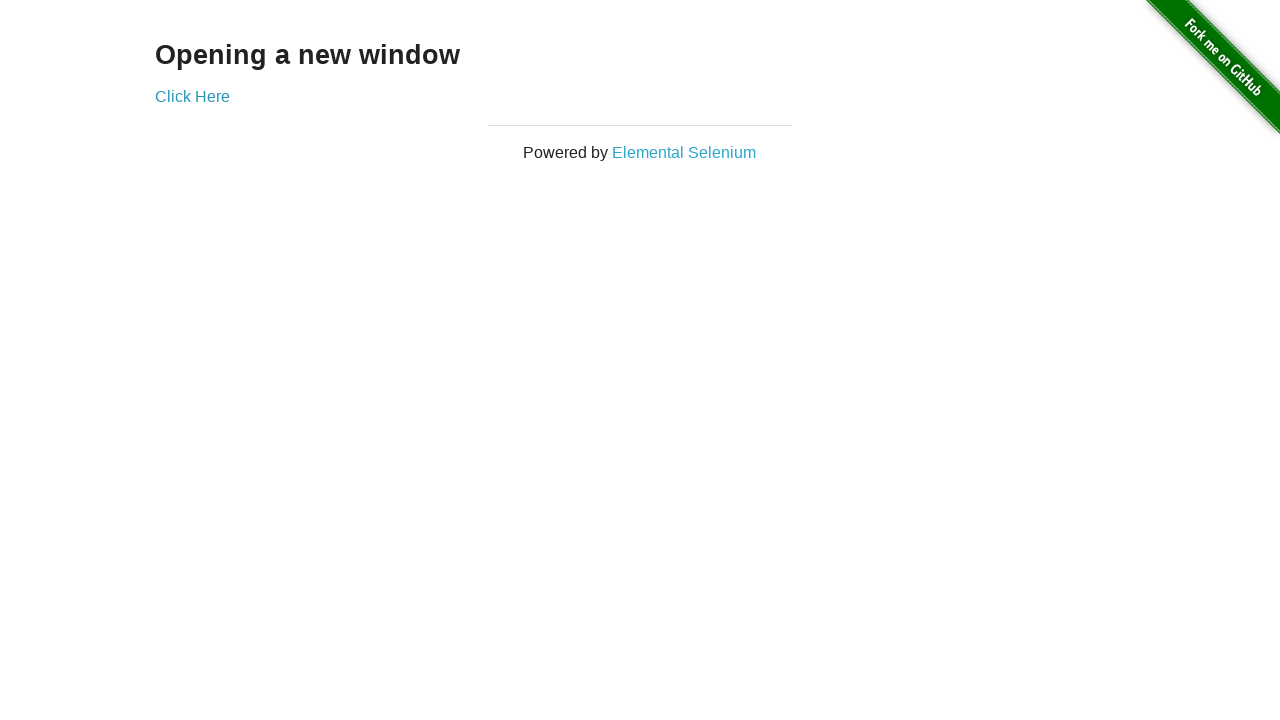